Tests file download functionality by clicking the download button on the demo page

Starting URL: https://demoqa.com/upload-download

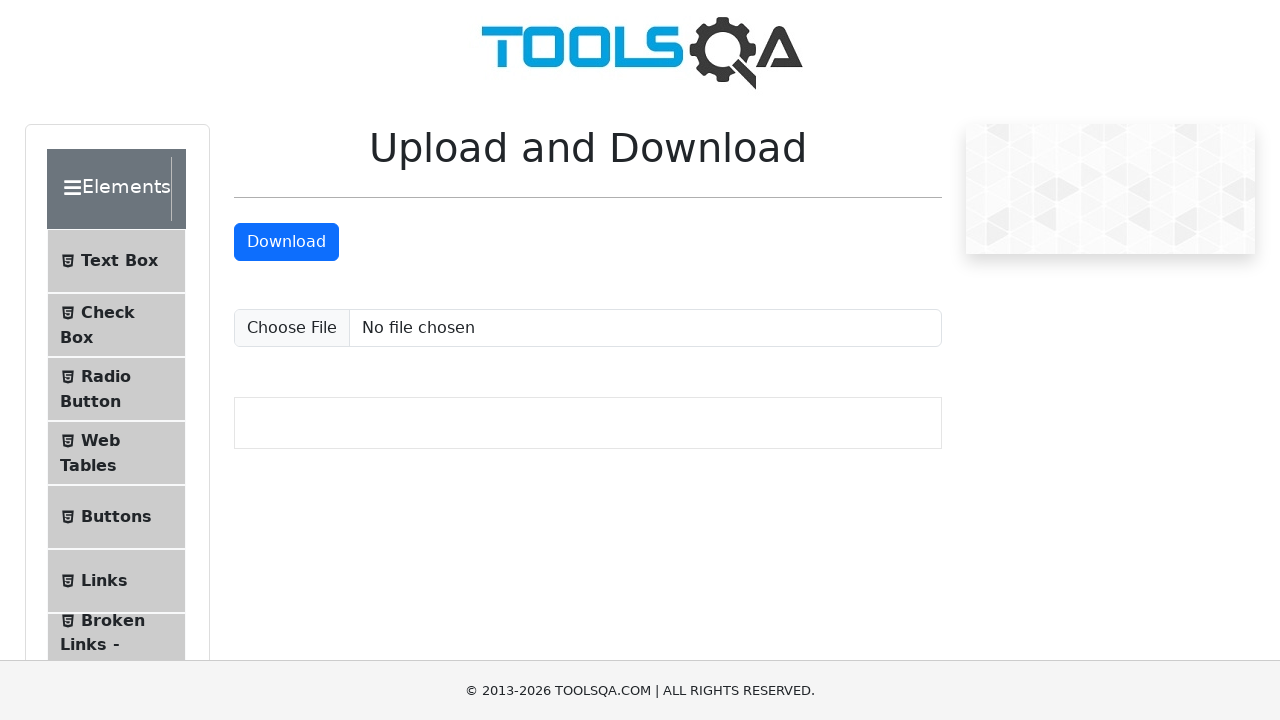

Clicked the download button to initiate file download at (286, 242) on #downloadButton
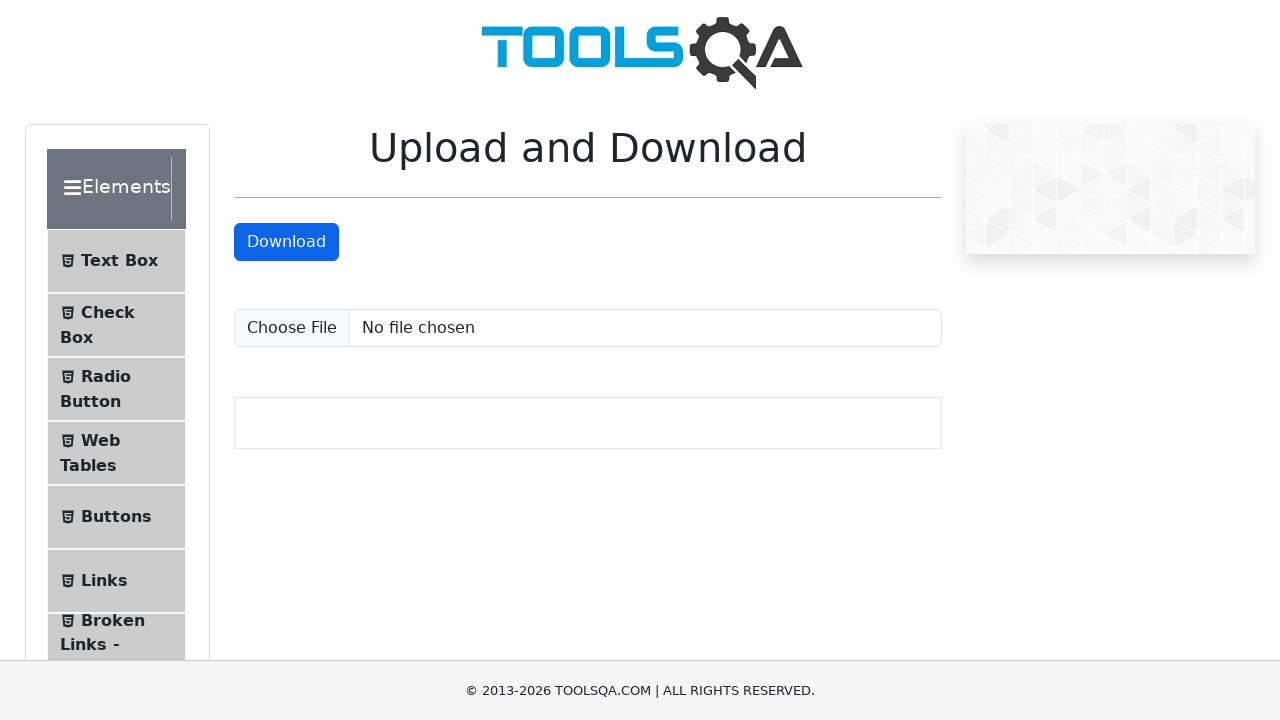

Waited 2 seconds for download to start
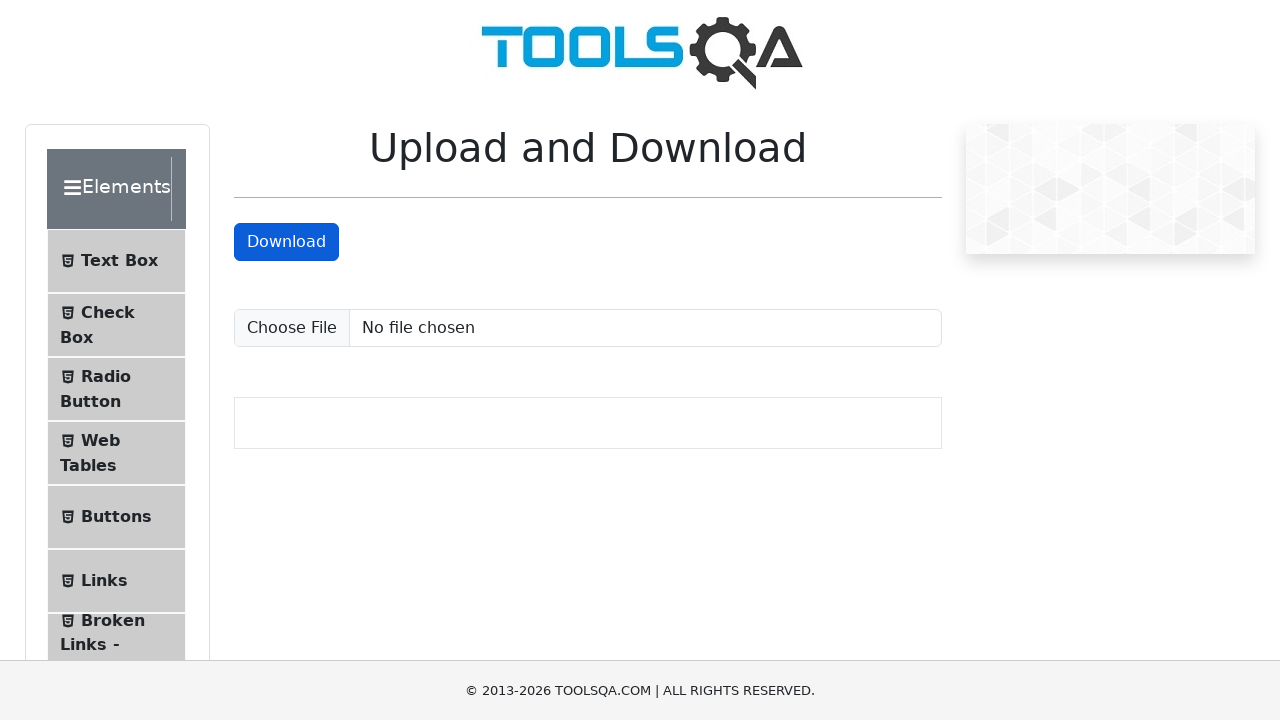

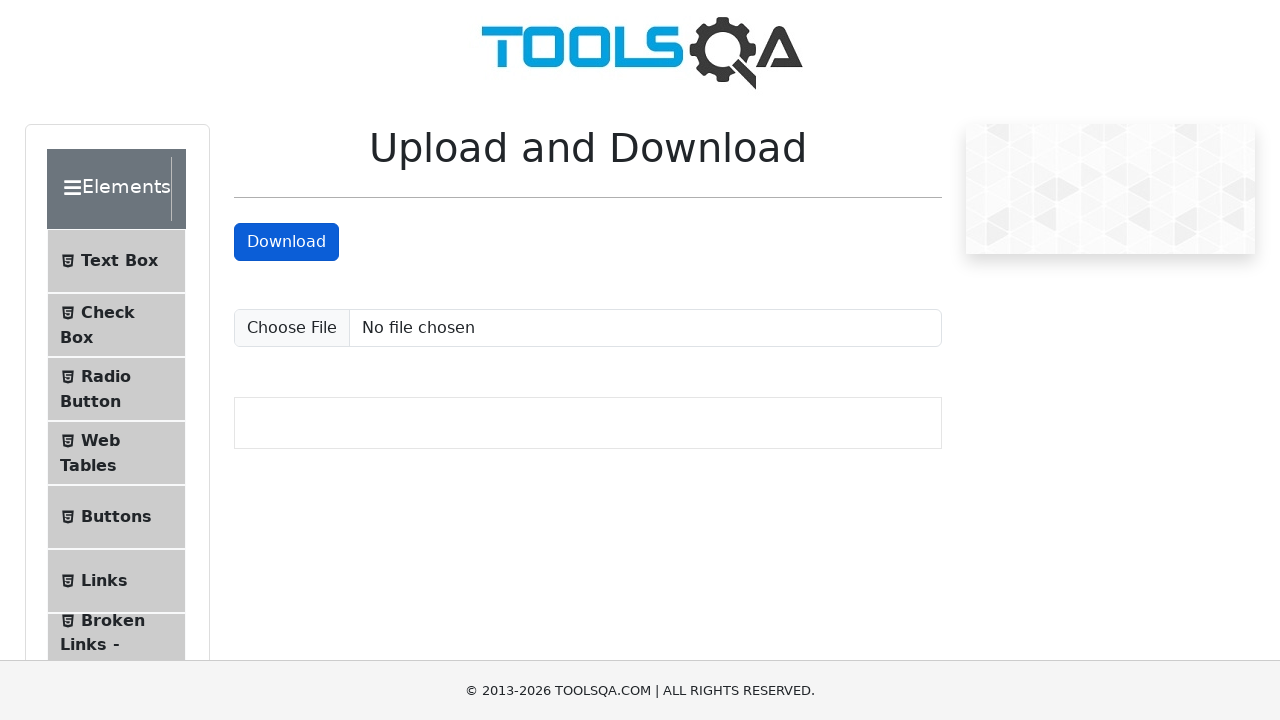